Tests right-click context menu functionality by right-clicking on an element, selecting 'Copy' from the context menu, and accepting the resulting alert

Starting URL: http://swisnl.github.io/jQuery-contextMenu/demo.html

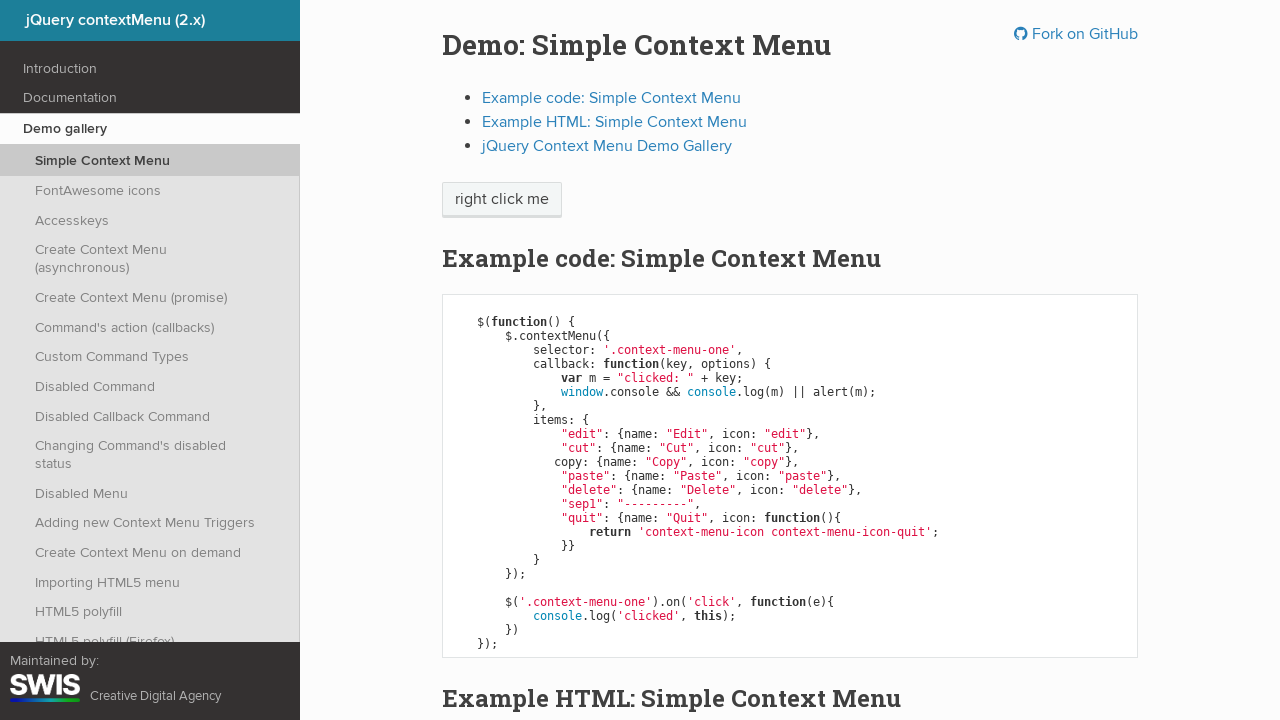

Located the 'right click me' element
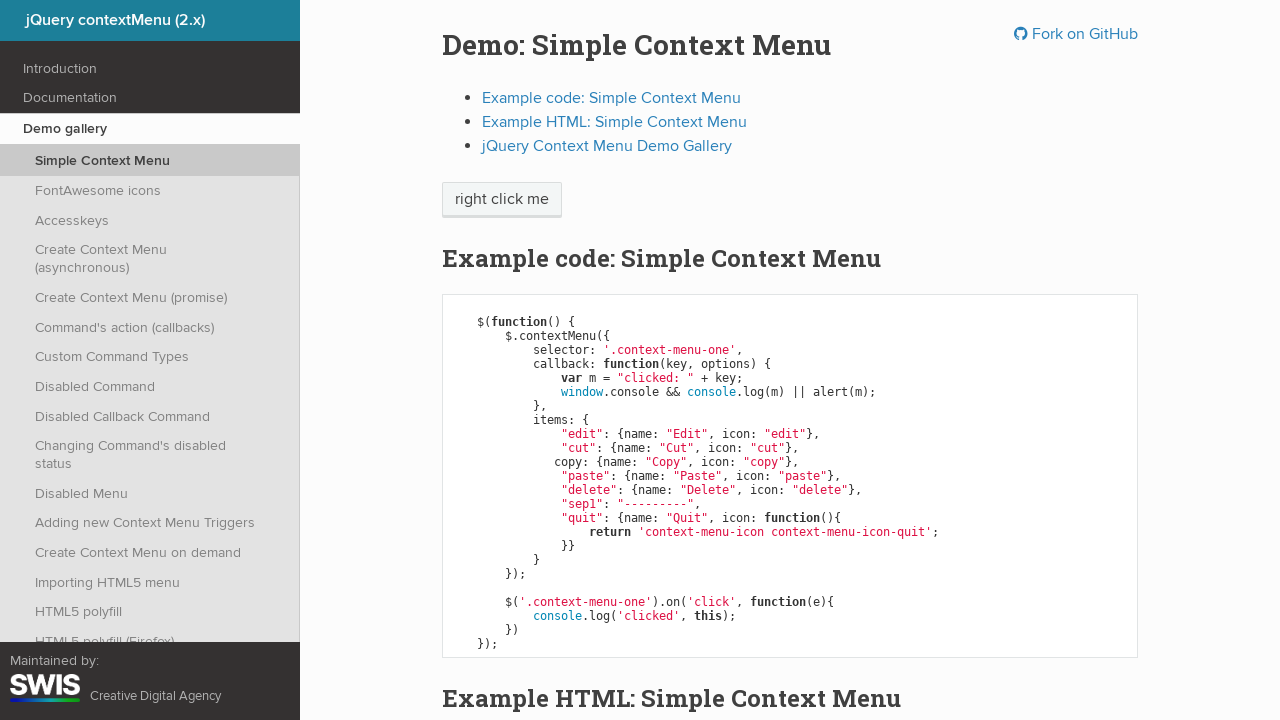

Performed right-click on the element at (502, 200) on xpath=//span[normalize-space()='right click me']
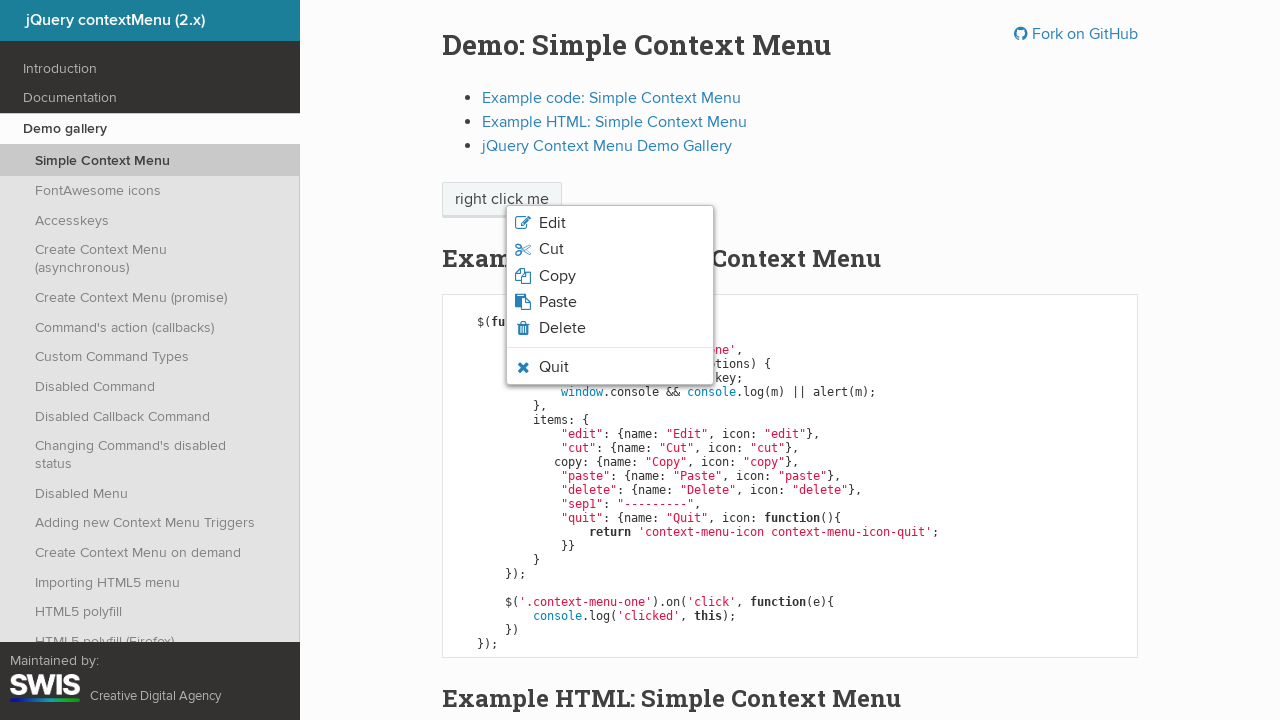

Clicked 'Copy' option from context menu at (610, 276) on xpath=//li[normalize-space()='Copy']
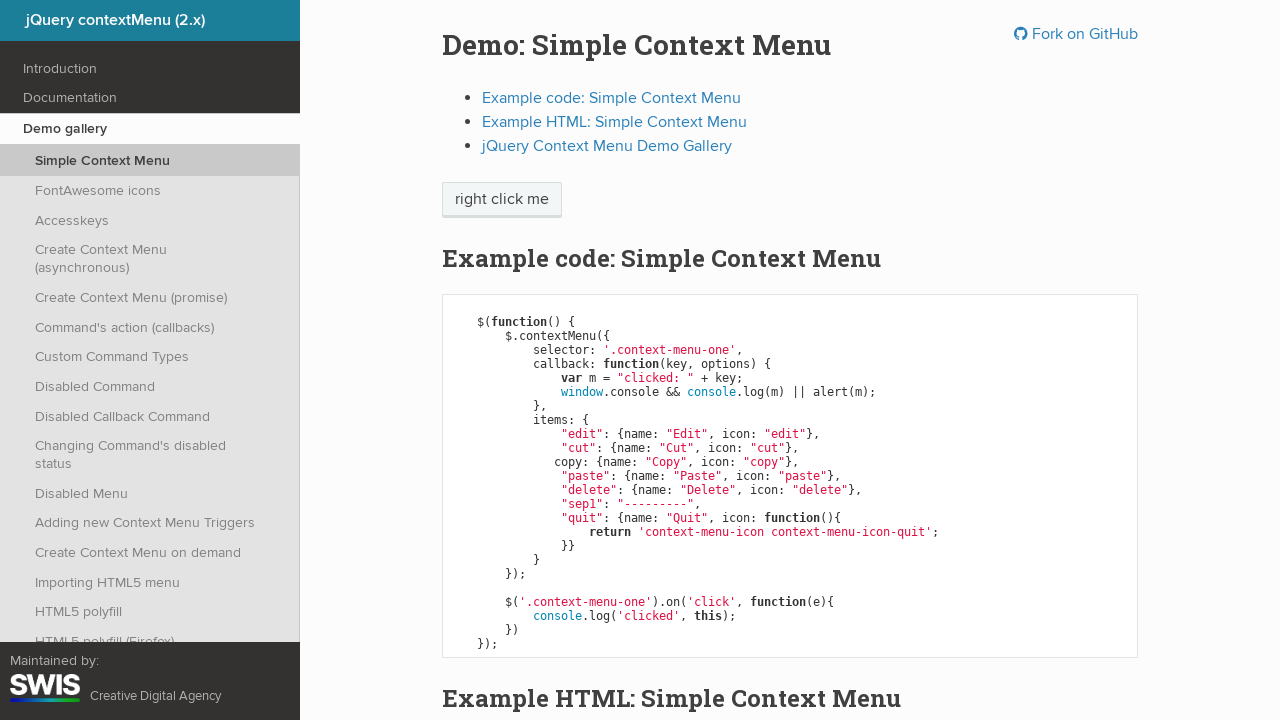

Alert dialog accepted
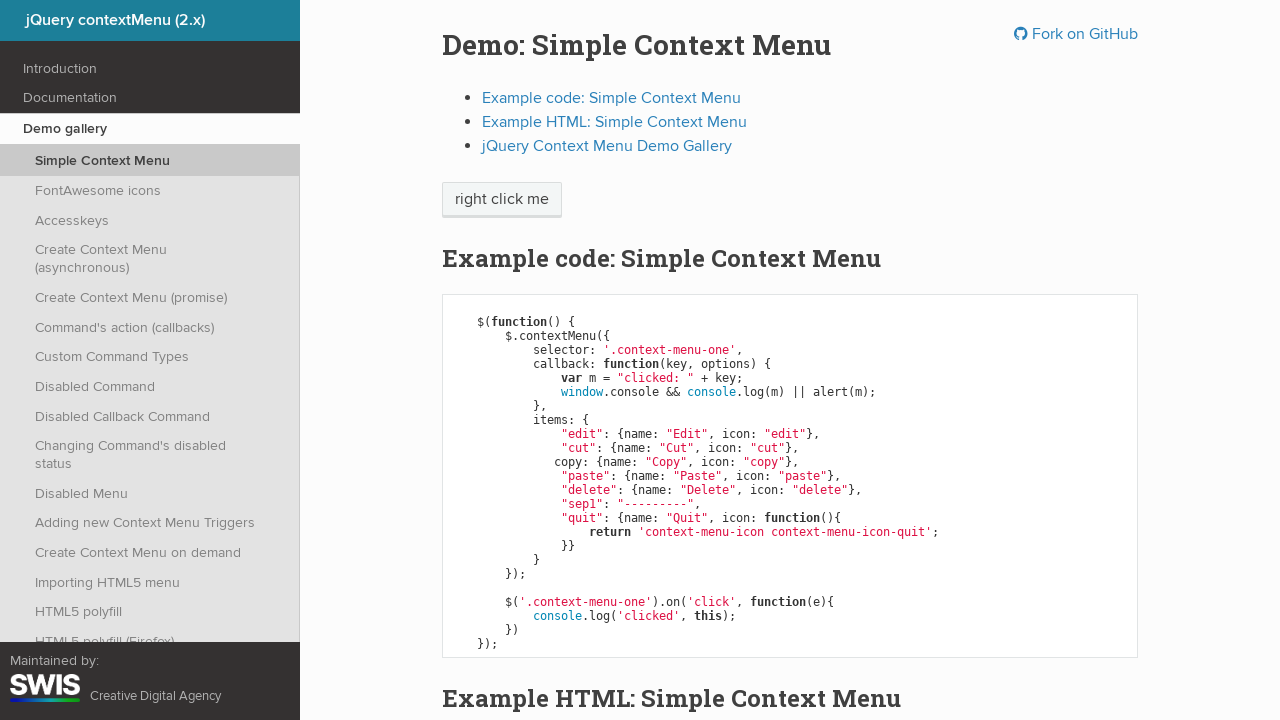

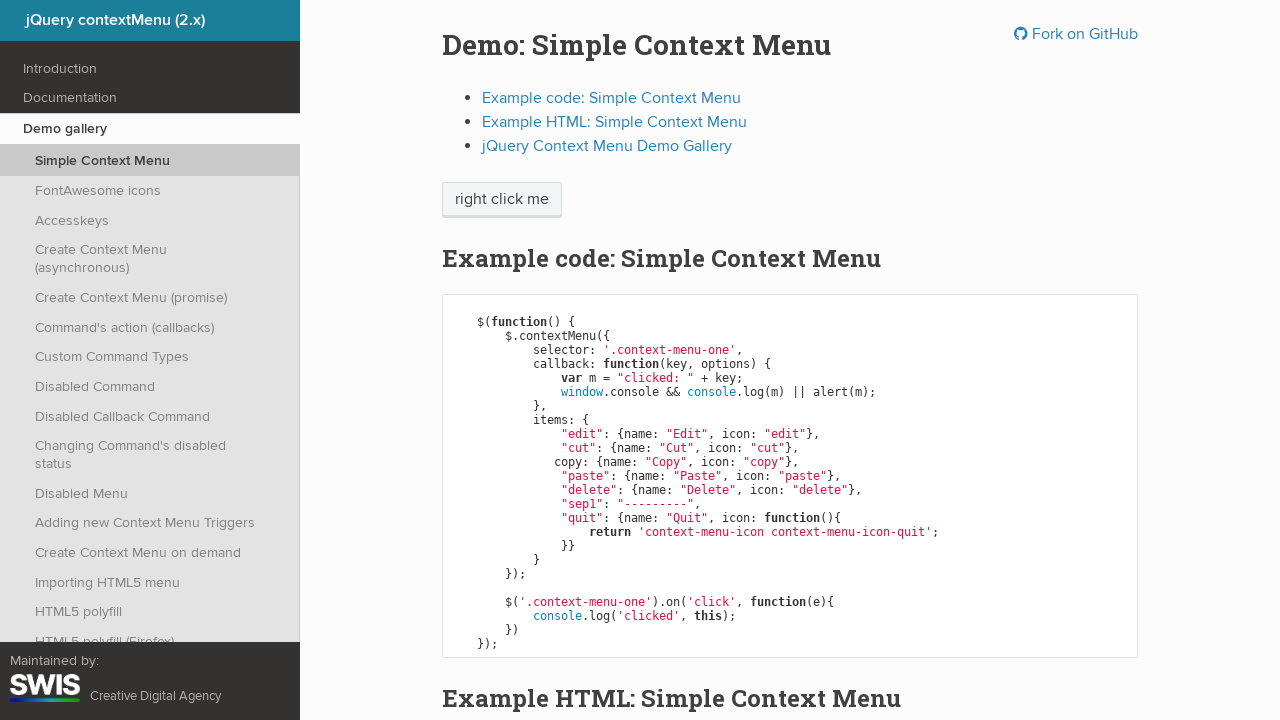